Tests dynamic content loading by clicking a start button and waiting for hidden content to become visible

Starting URL: http://the-internet.herokuapp.com/dynamic_loading/1

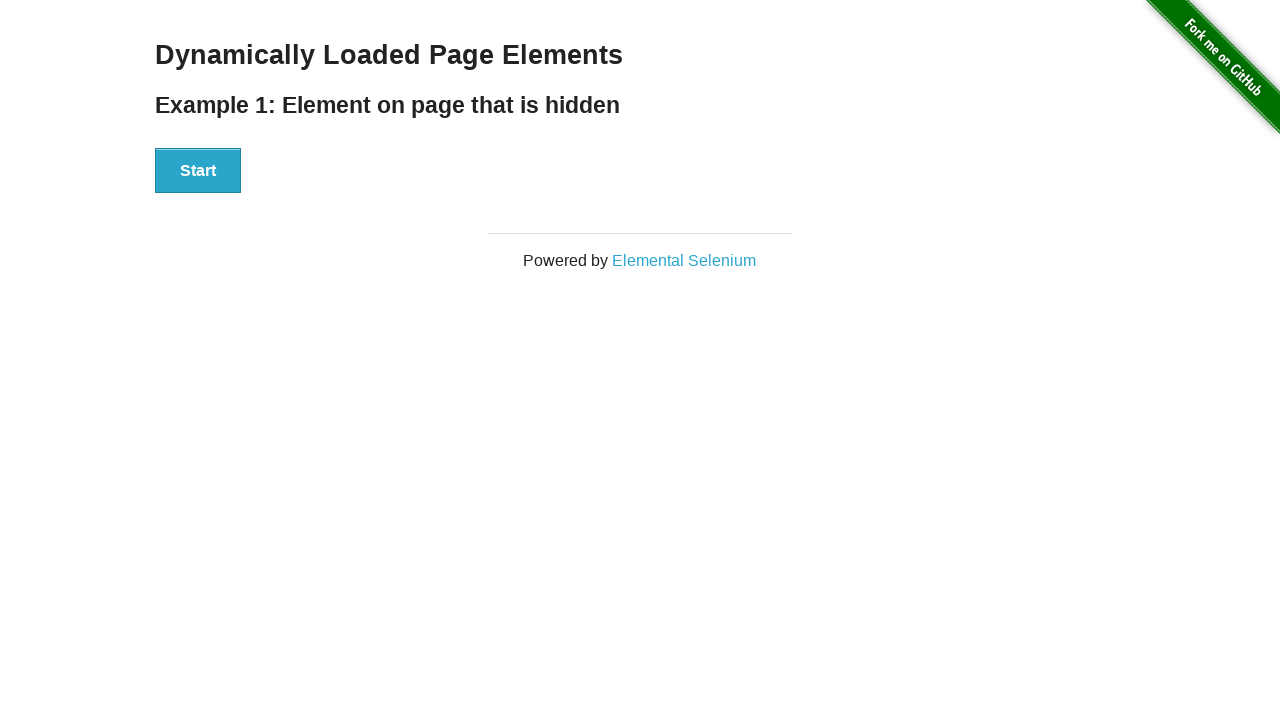

Clicked start button to trigger dynamic content loading at (198, 171) on [id='start'] button
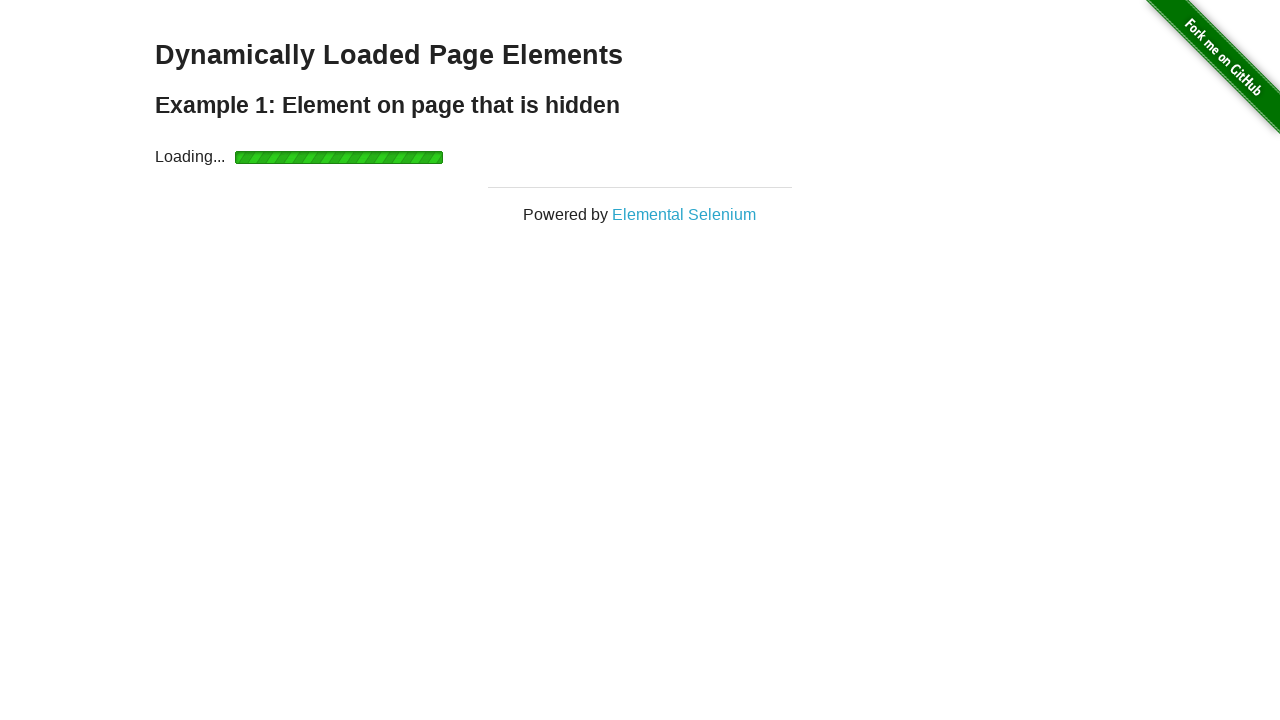

Waited for dynamically loaded content to become visible
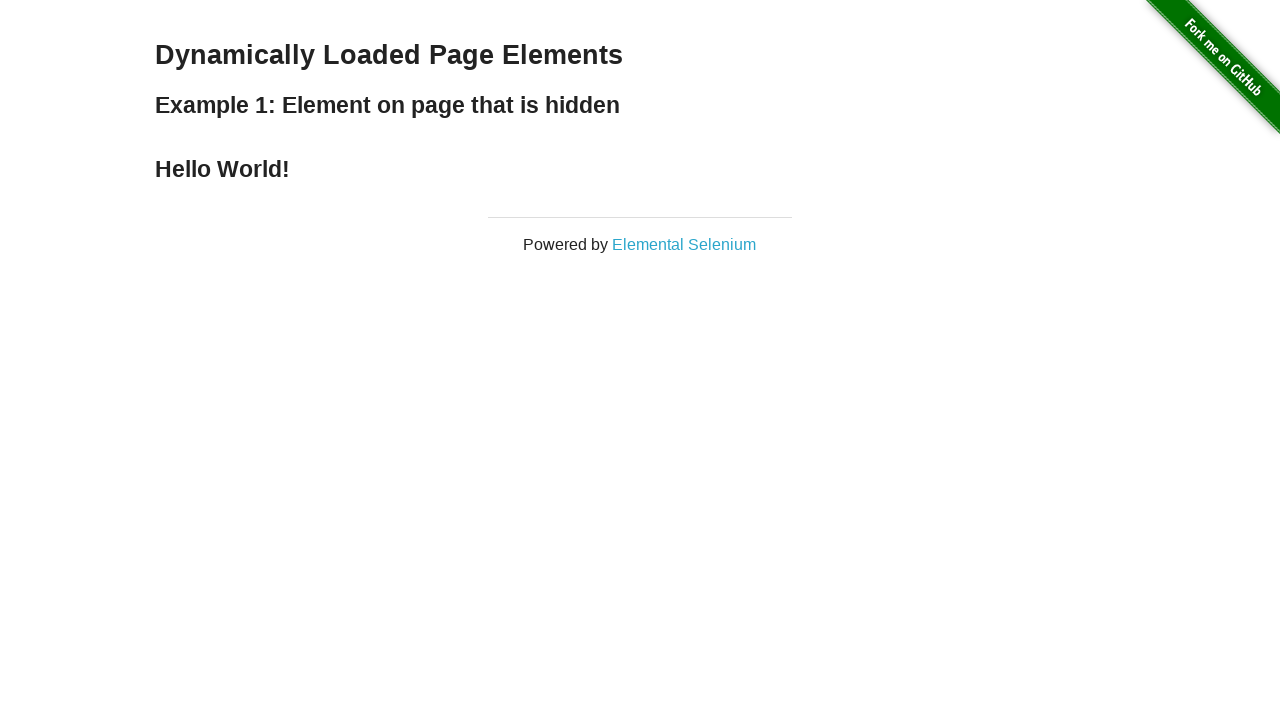

Extracted text from finish element: 'Hello World!'
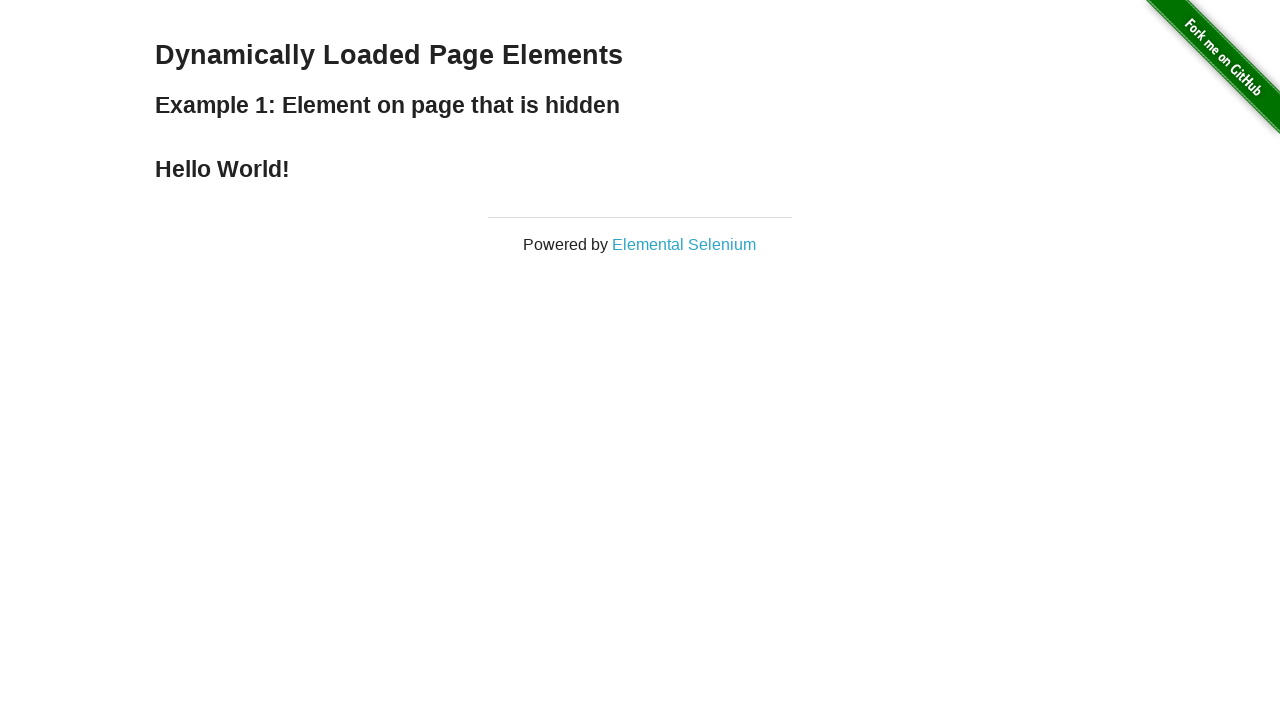

Printed finish text to console
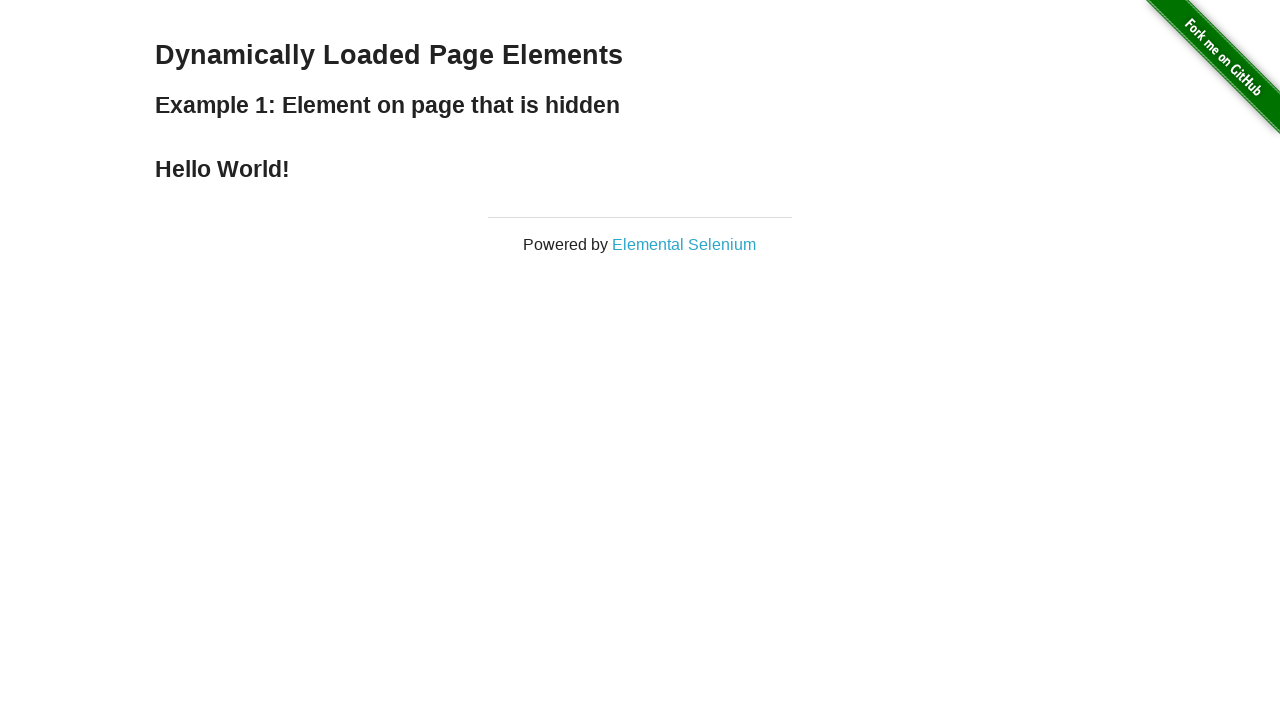

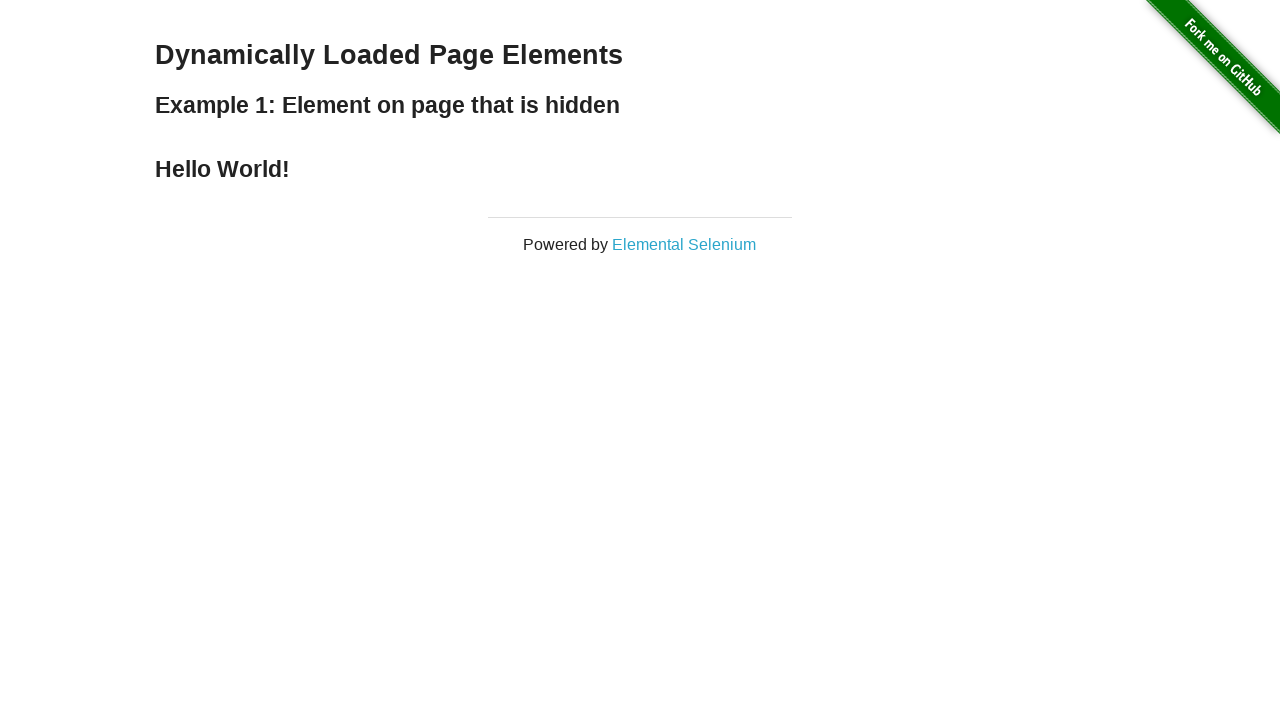